Tests search functionality with numeric input "123456" and verifies no matching suggestions appear

Starting URL: https://www.datart.cz

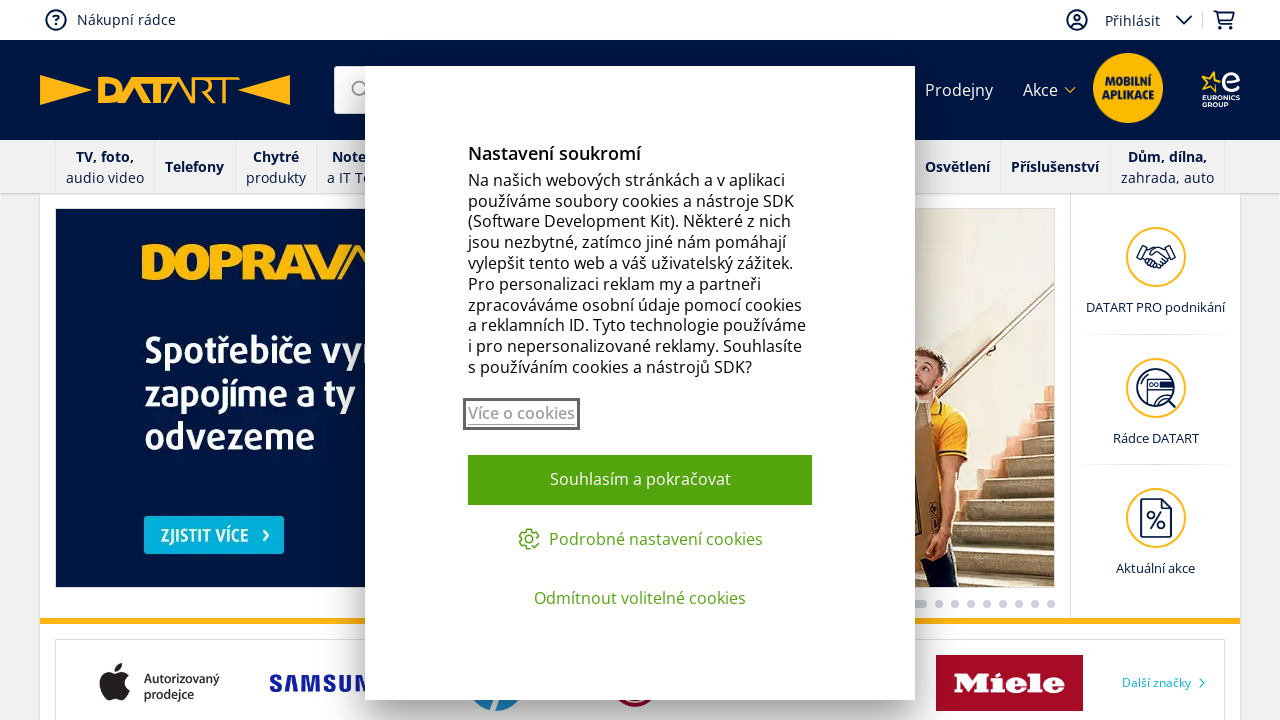

Filled search box with numeric input '123456' on input[type='search']
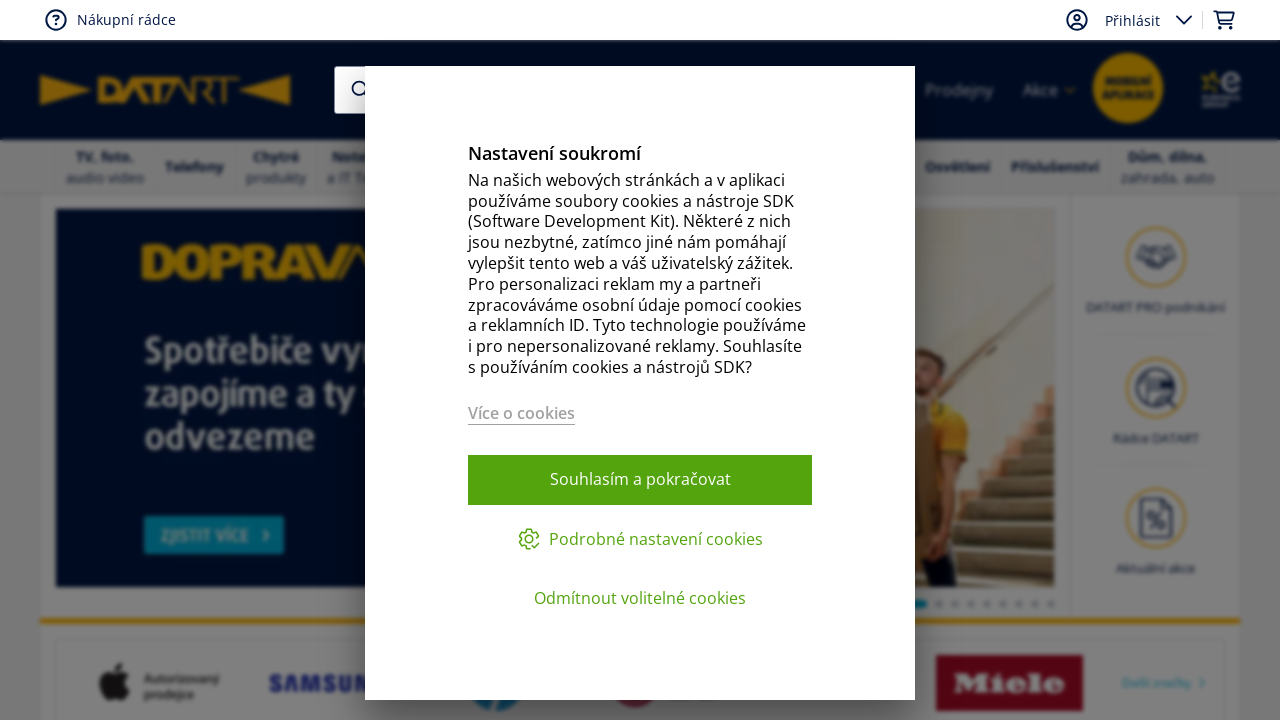

Search suggestions area appeared
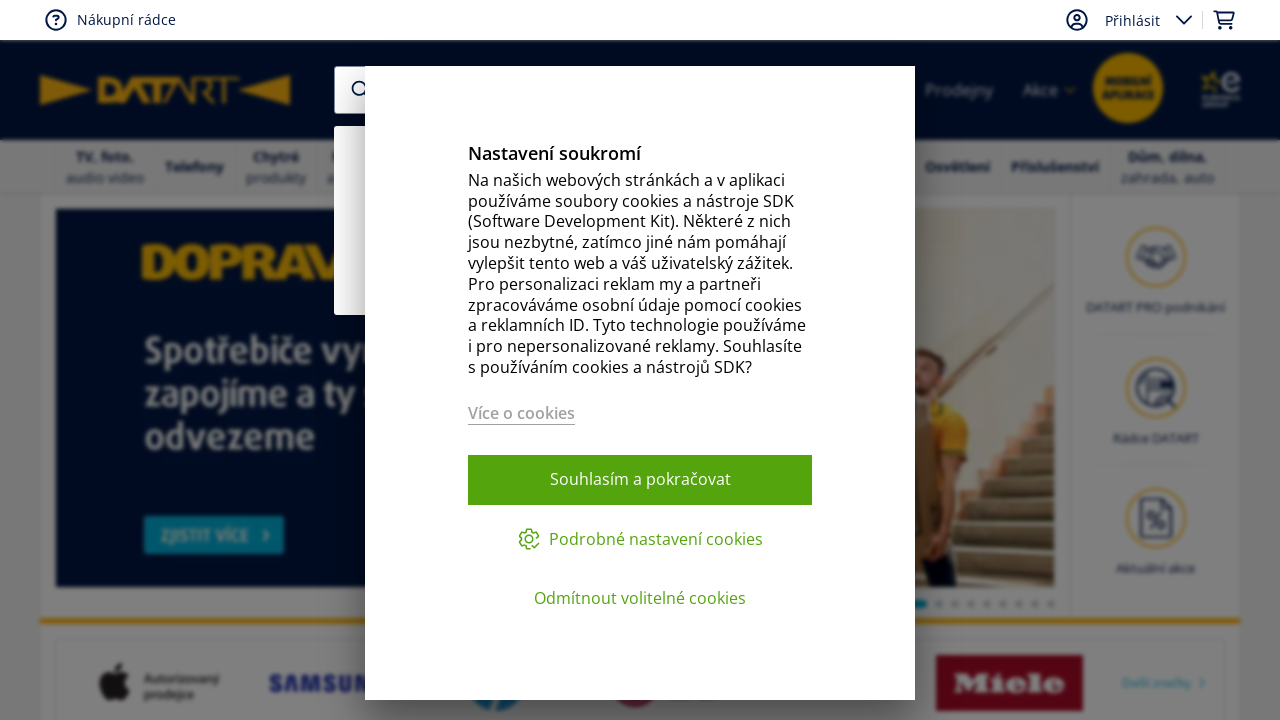

Retrieved all search suggestion text contents
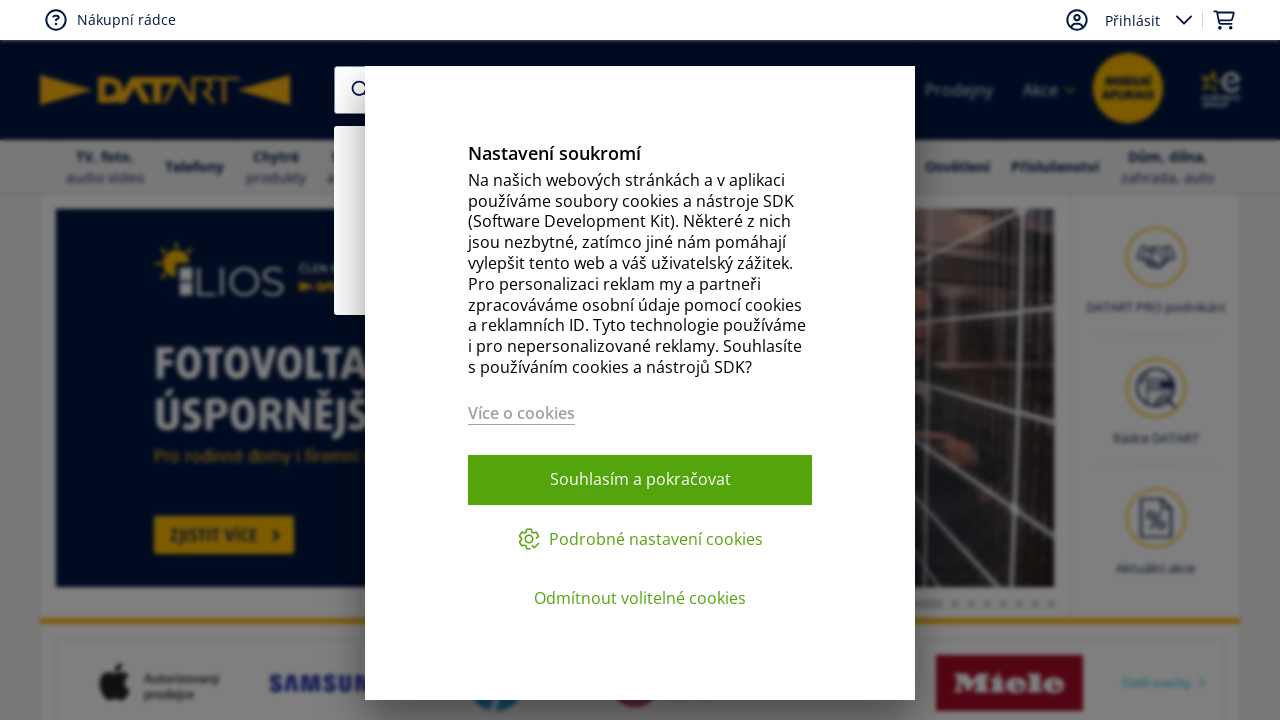

Verified that no suggestions match the numeric input '123456'
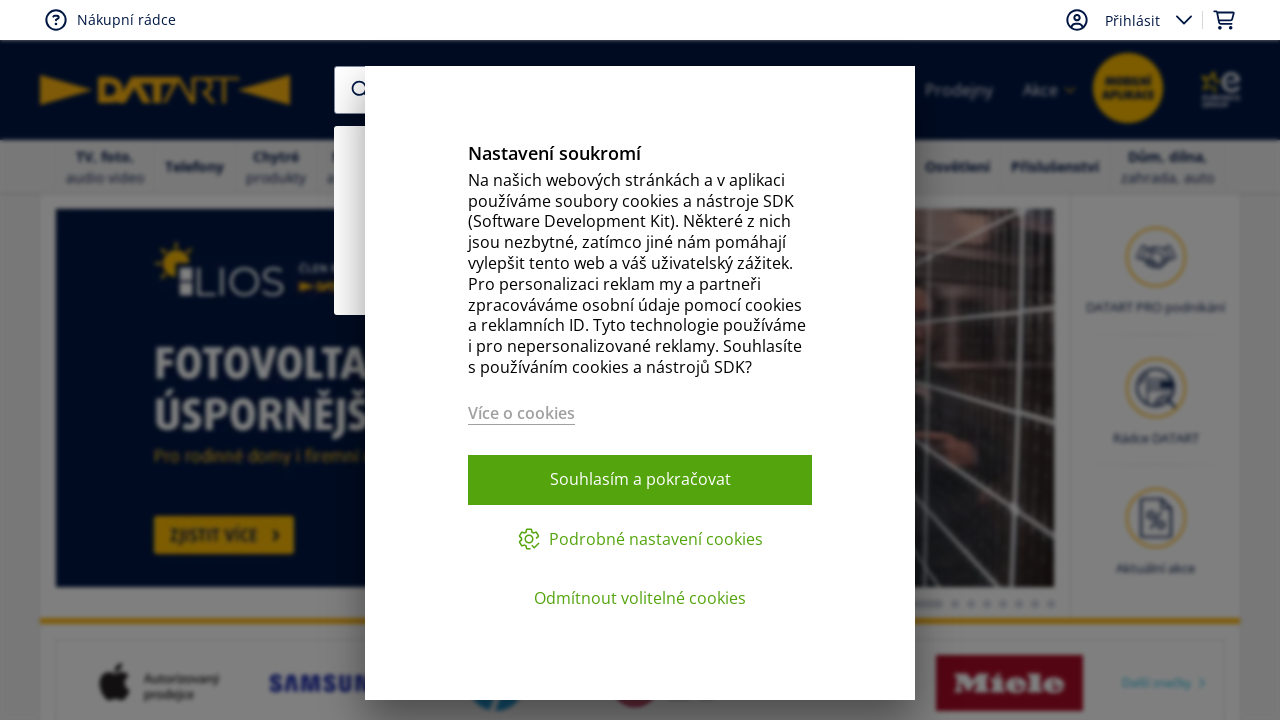

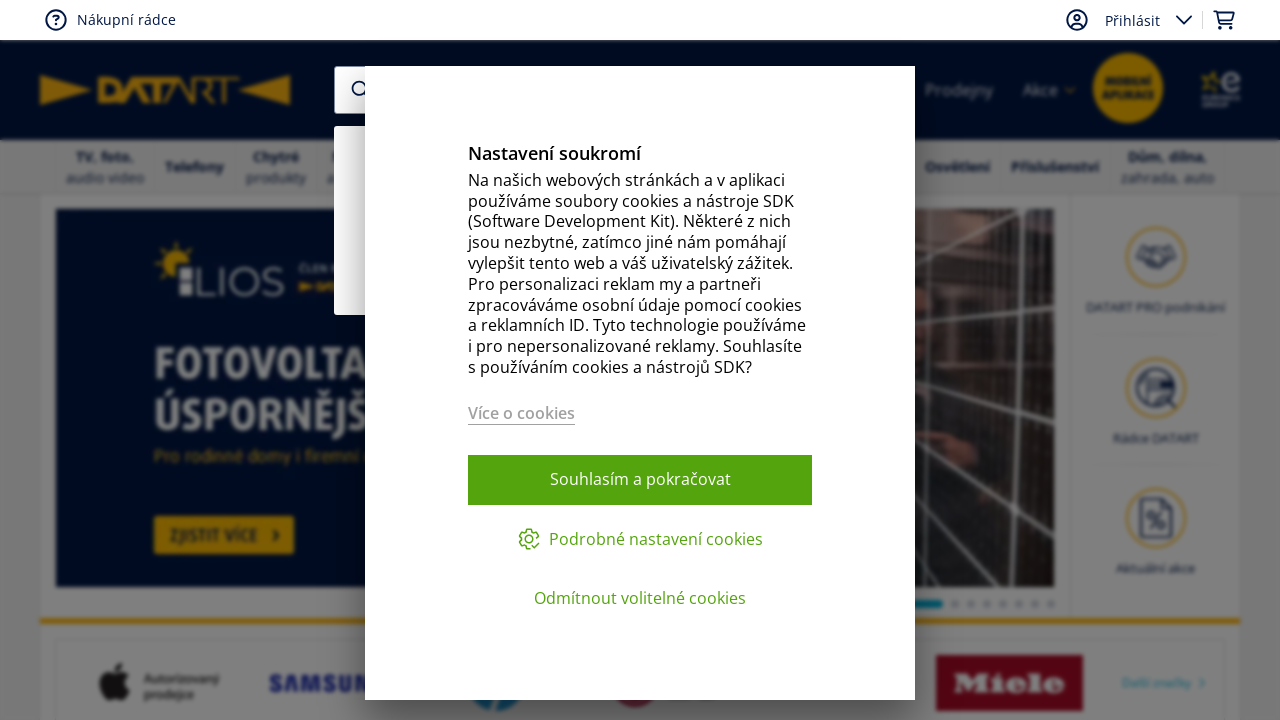